Navigates to Toutiao (a Chinese news website) and waits for the page to load completely.

Starting URL: https://www.toutiao.com

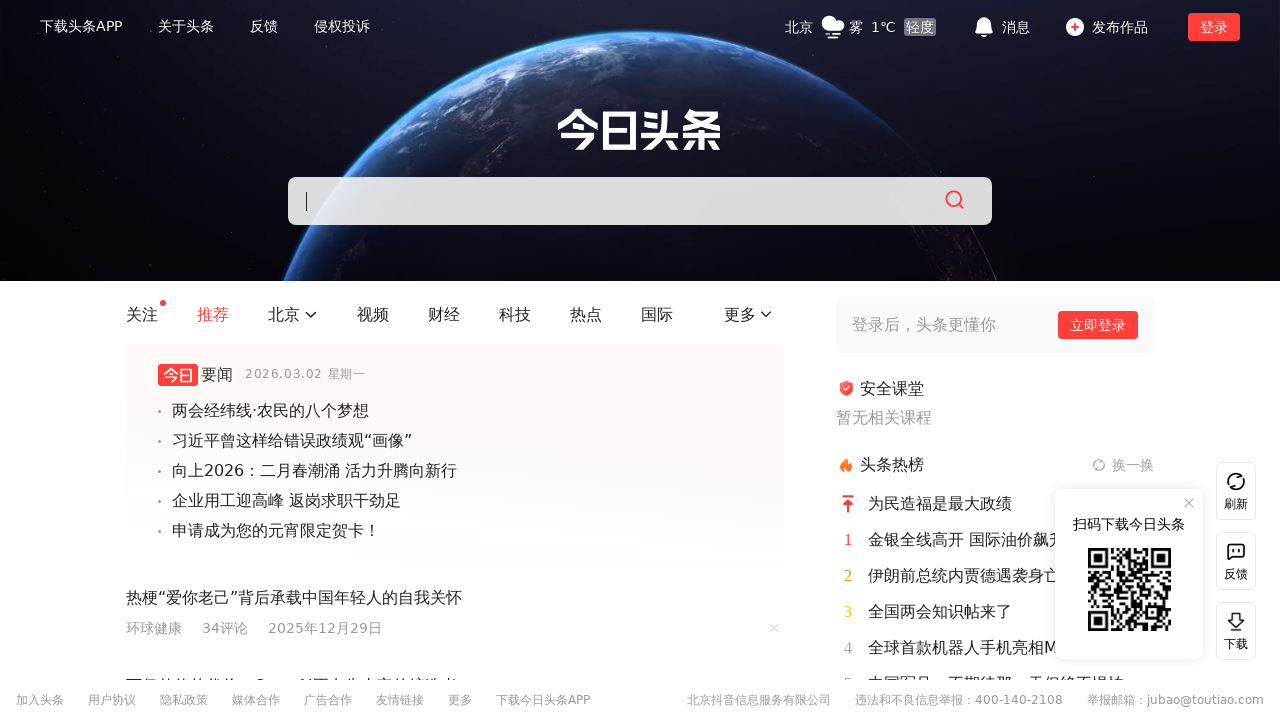

Waited for DOM content to be fully loaded on Toutiao homepage
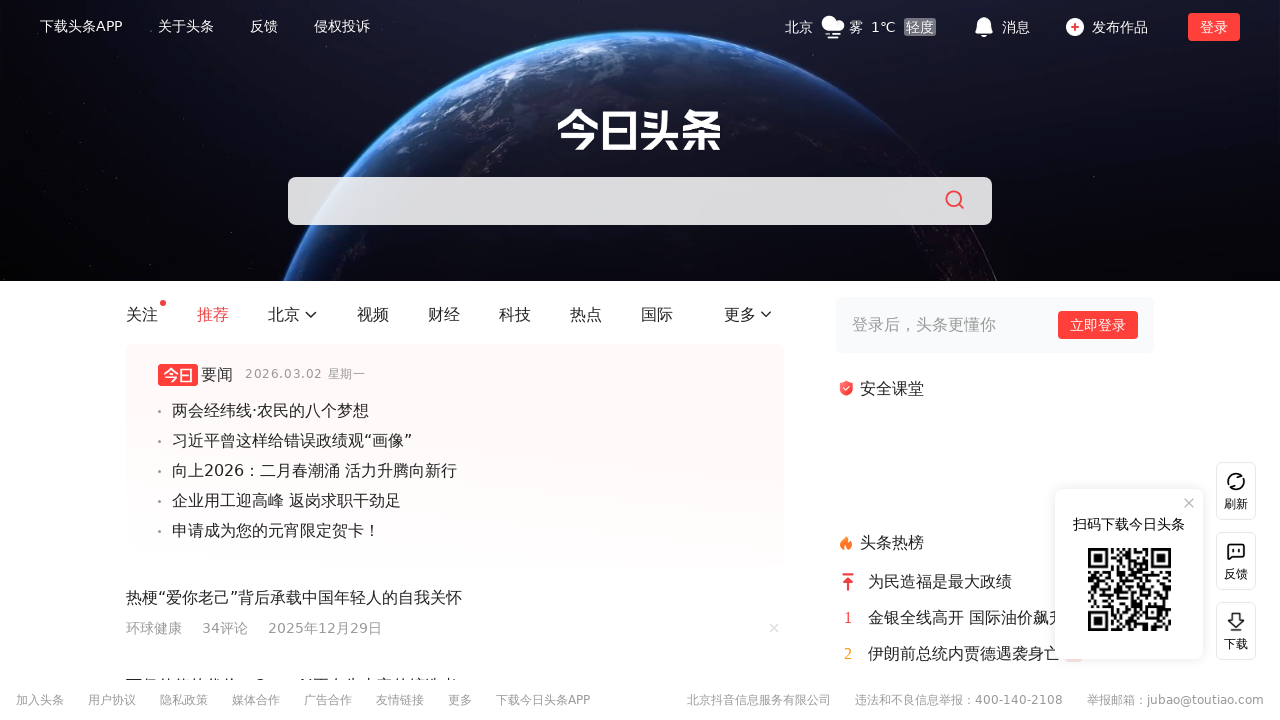

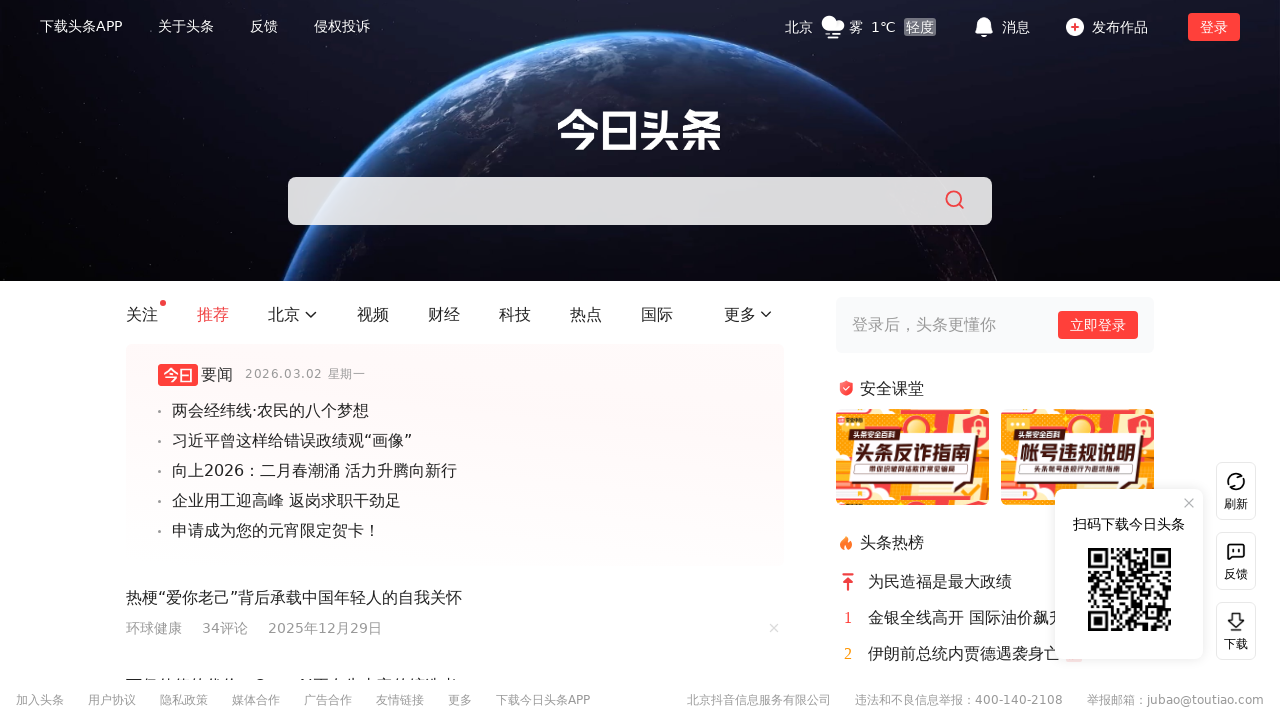